Tests search functionality on a metal music website by searching for a band name, clicking on a search result, scrolling down, and navigating to an album page to verify album details

Starting URL: https://www.spirit-of-metal.com/

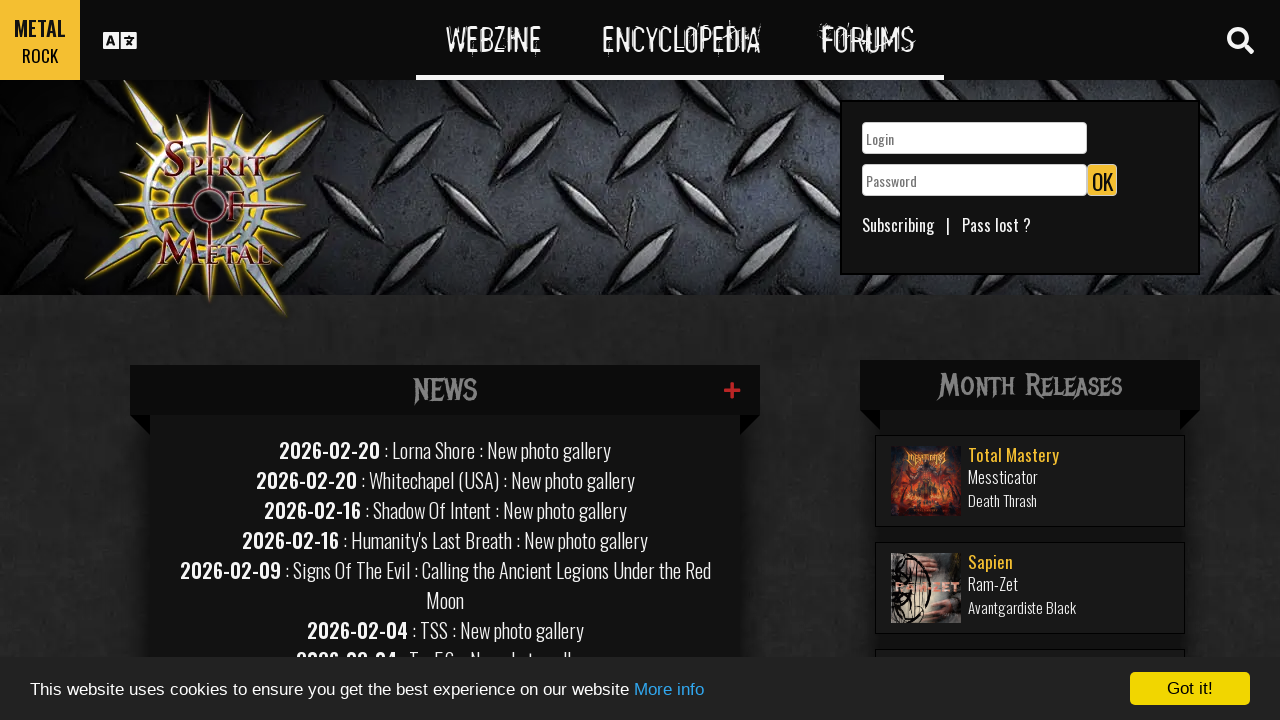

Clicked search toggle button at (1240, 40) on #search-toggle
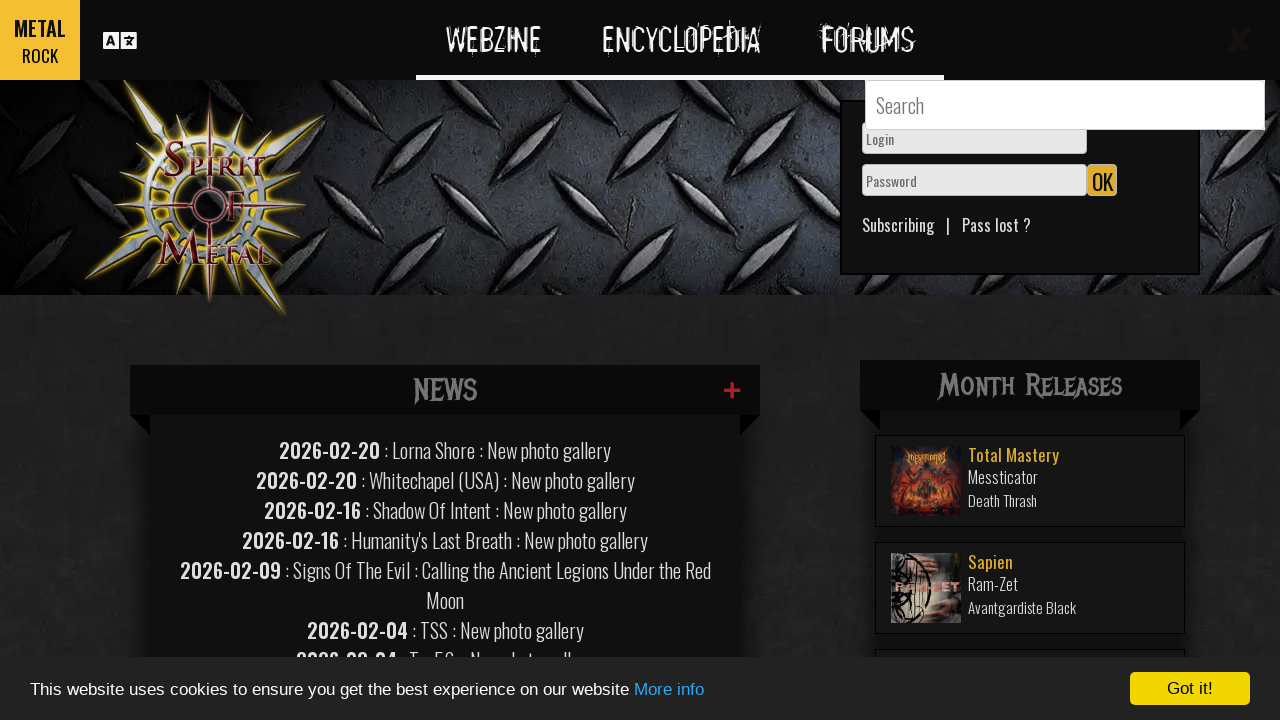

Filled search field with 'skepticism' on #GlobalSearchField
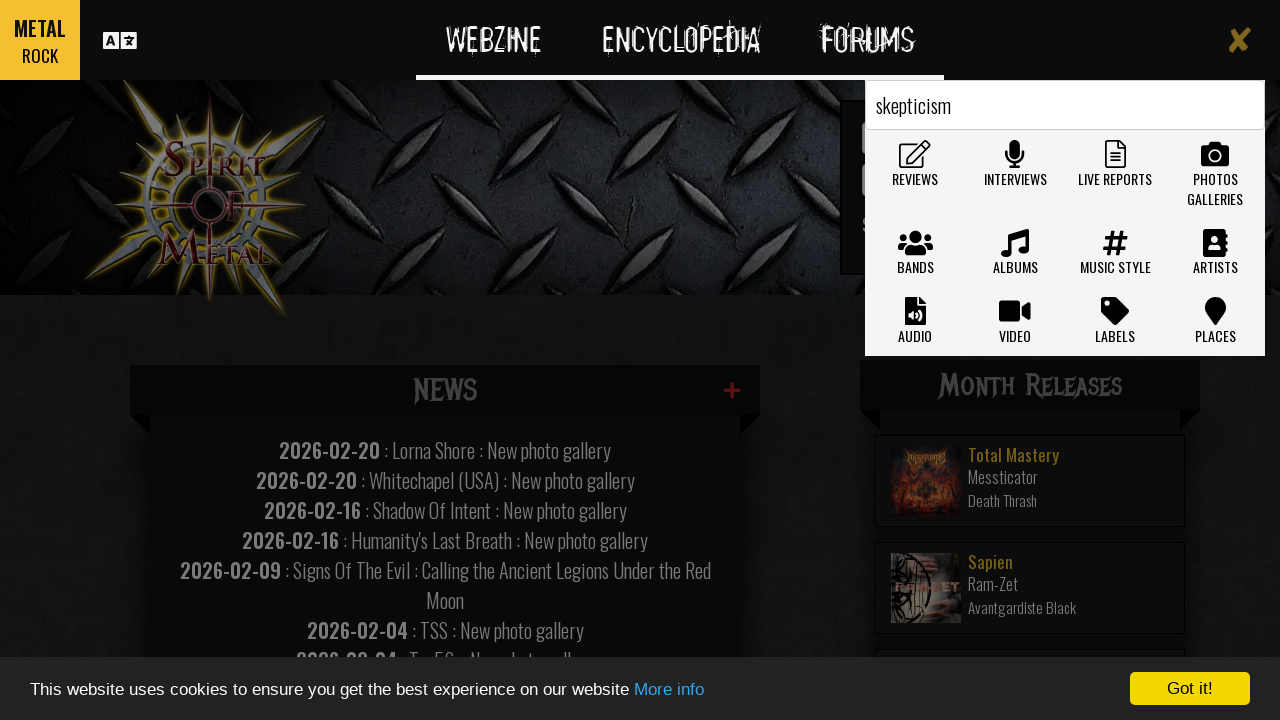

Pressed Enter to submit search on #GlobalSearchField
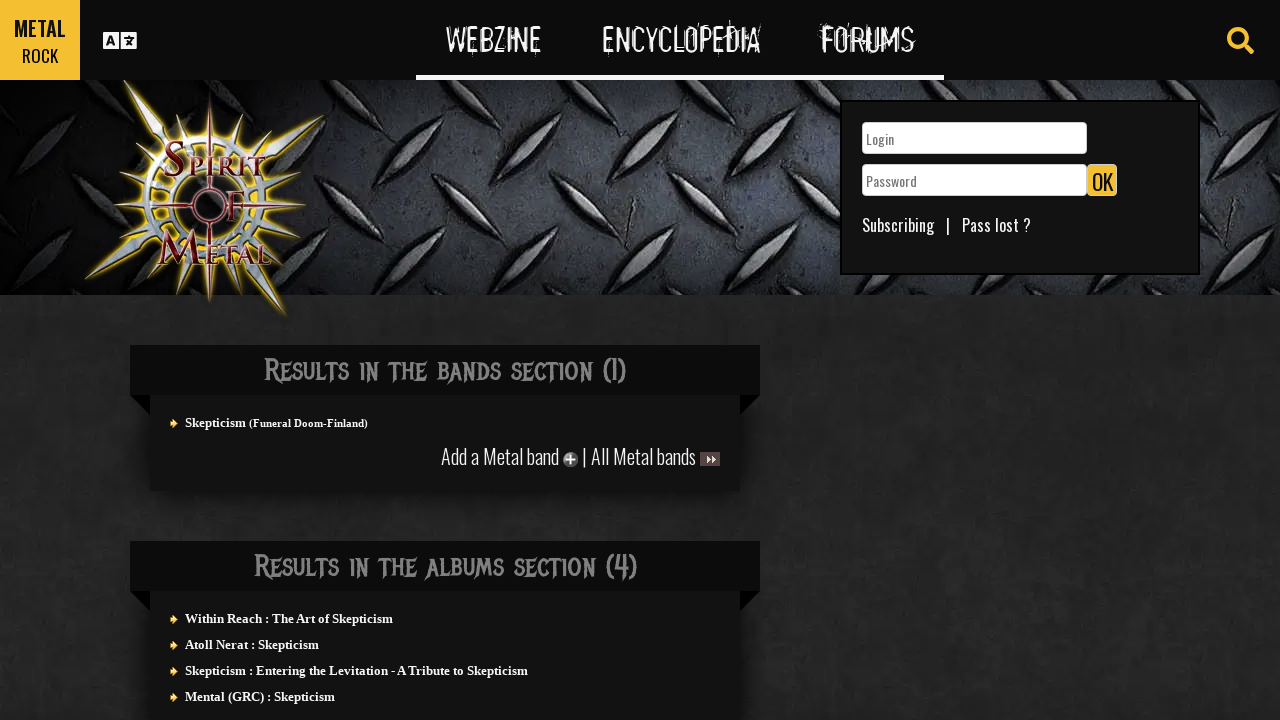

Search results loaded
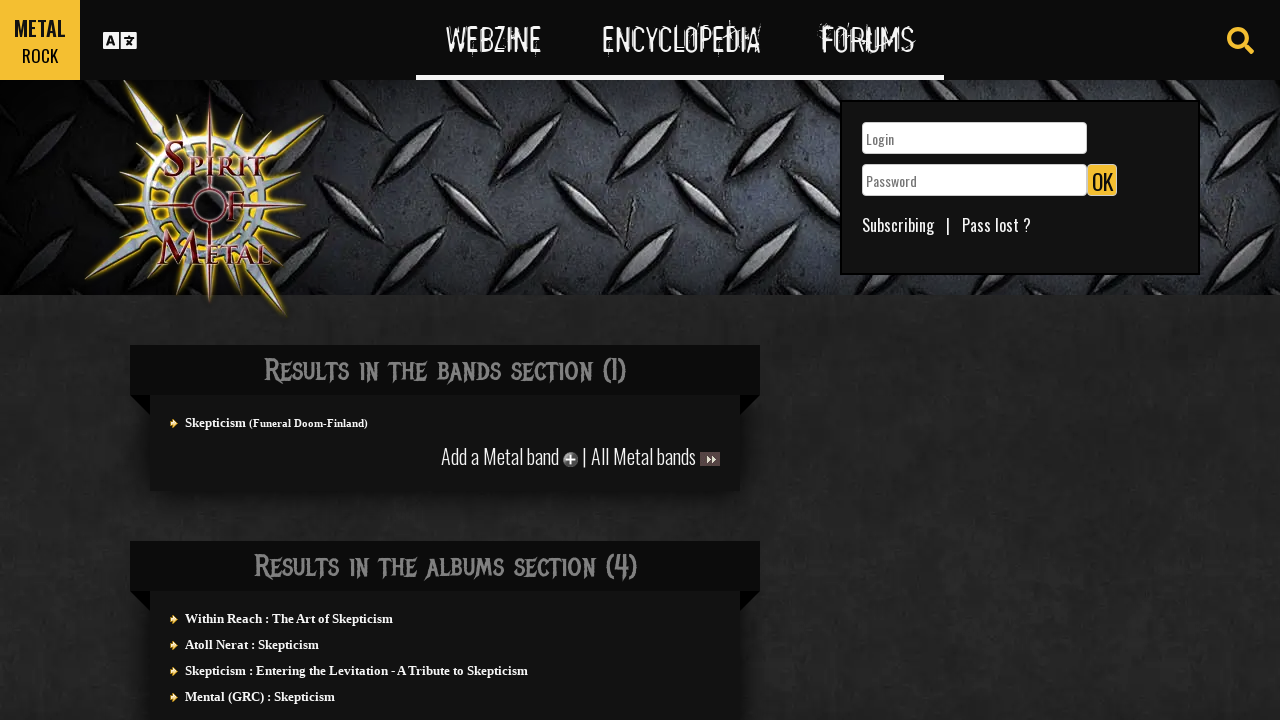

Clicked first search result at (216, 422) on #actuality div div section:first-child div ul a
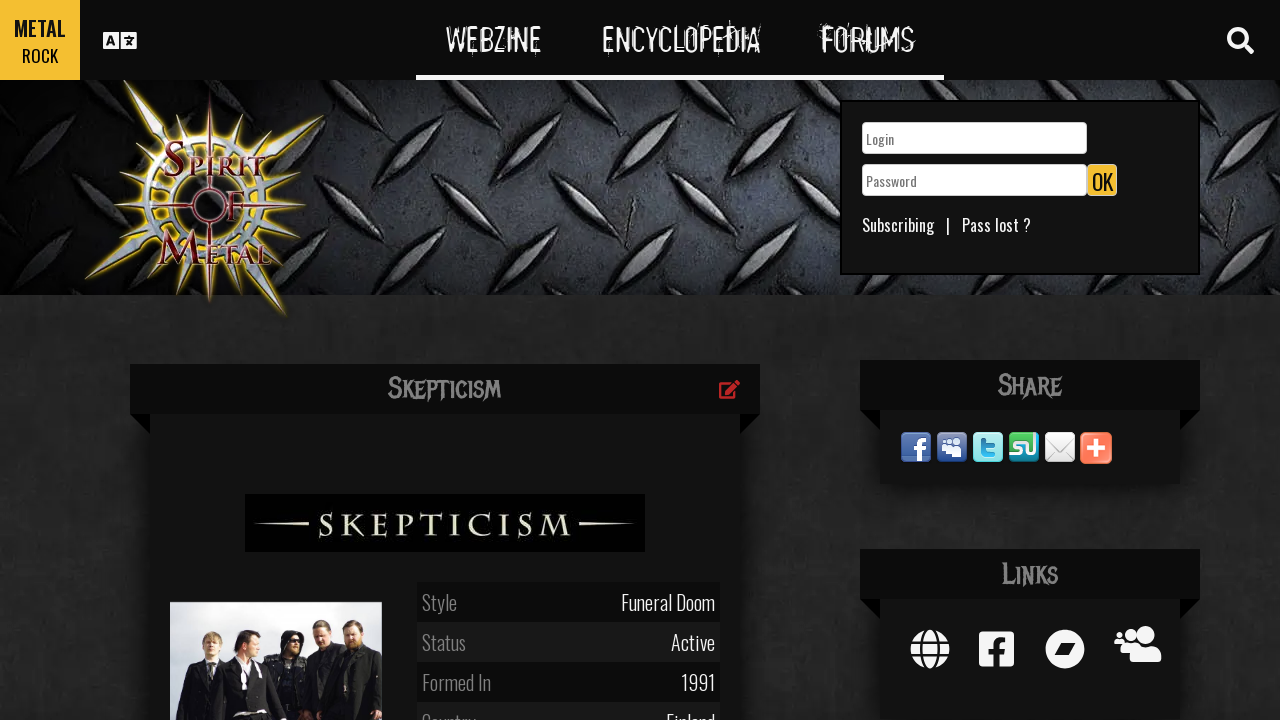

Waited 500ms for page to load
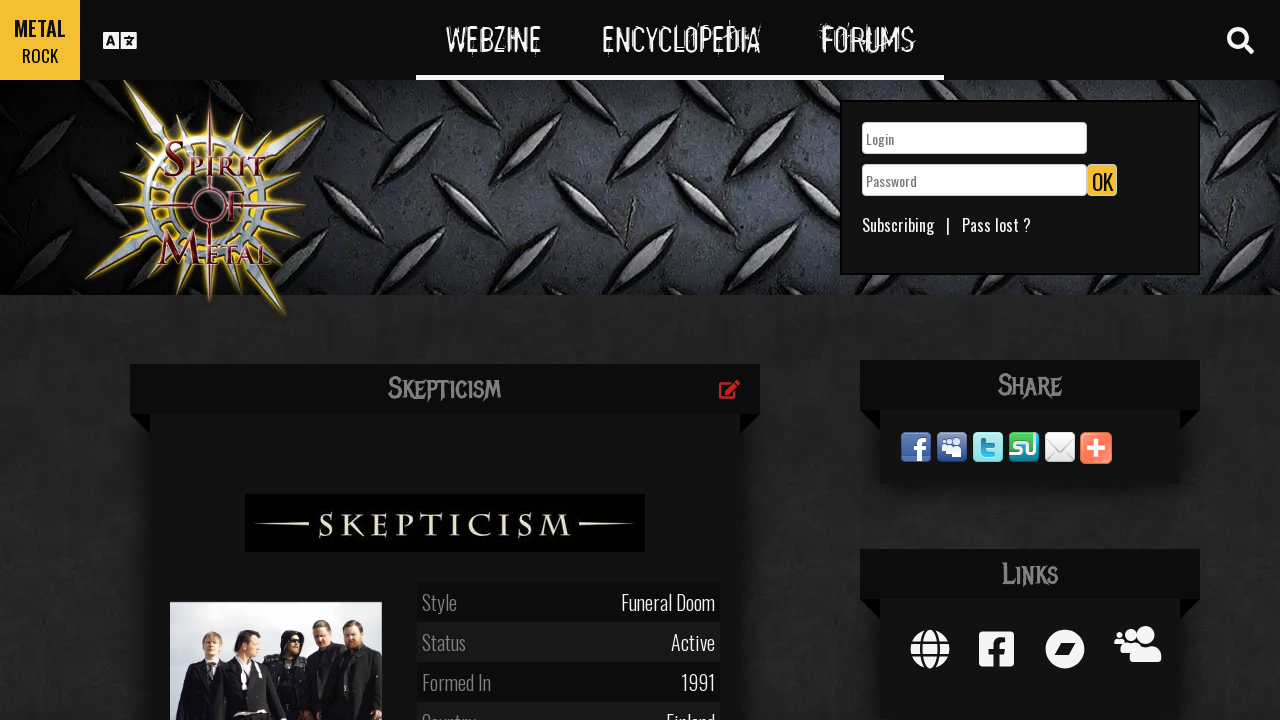

Scrolled down to view more content
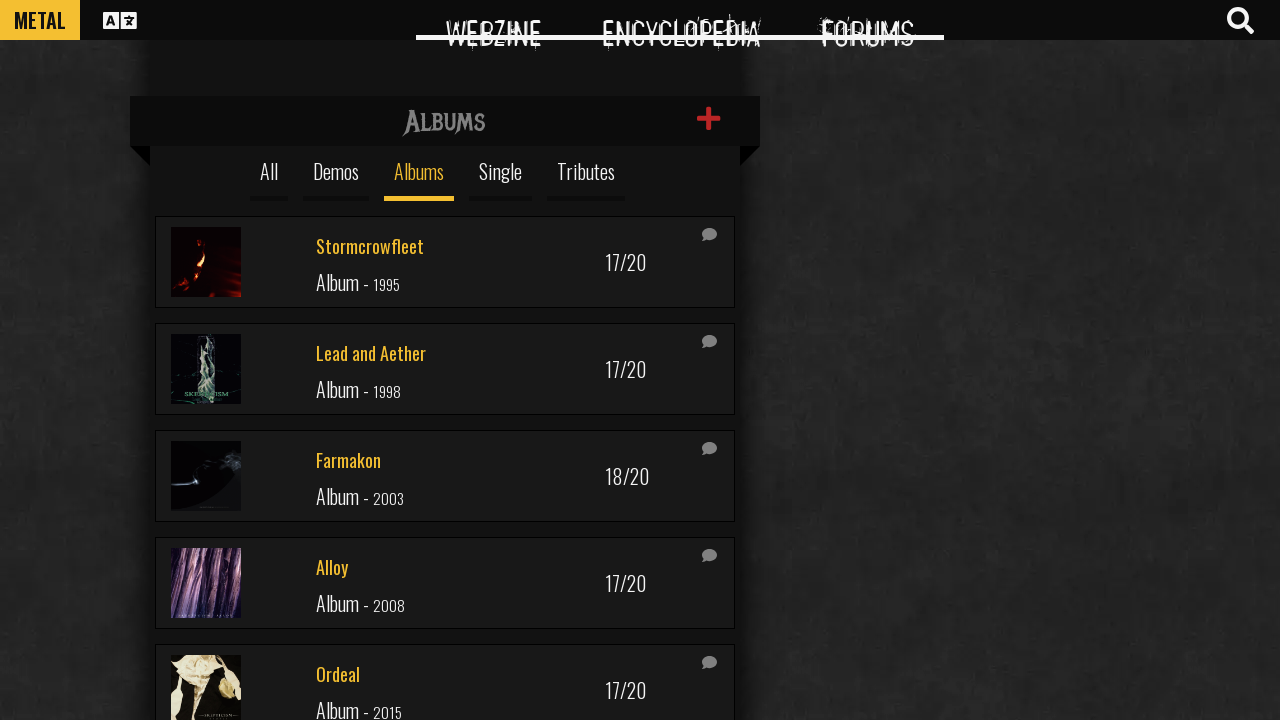

Album in infinite scroll section loaded
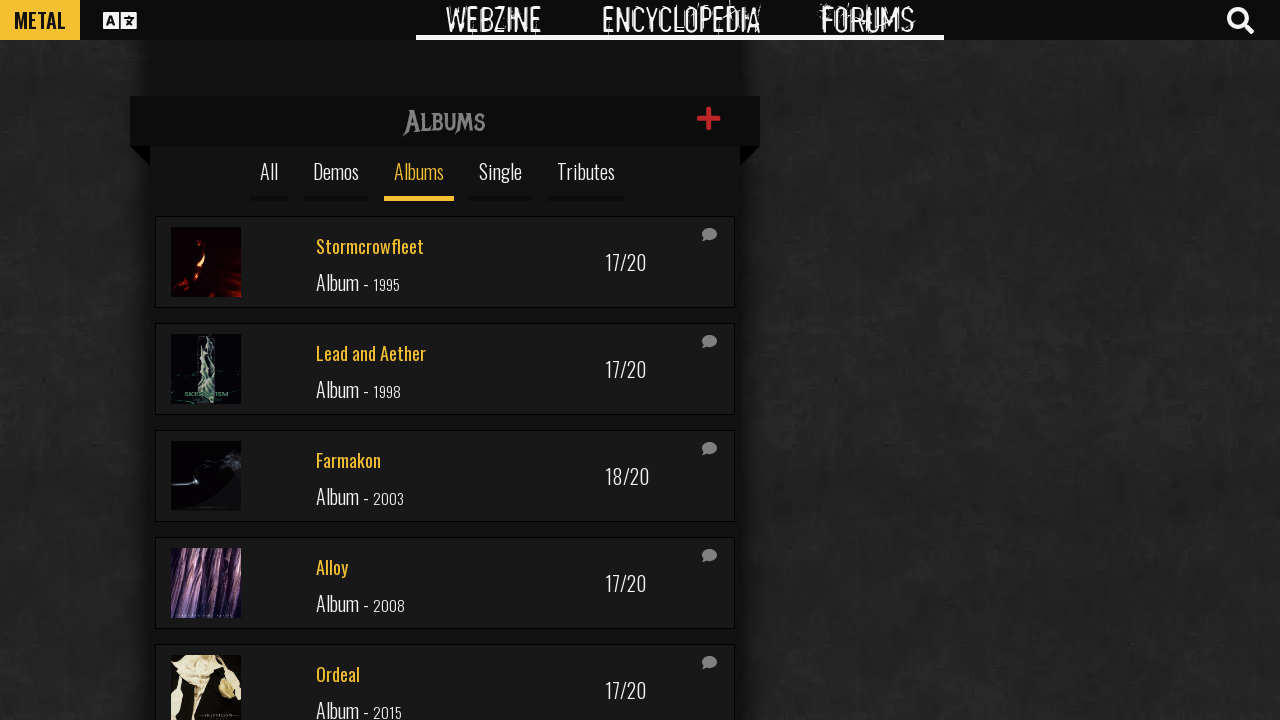

Clicked on 5th album to navigate to album page at (445, 583) on #infinitescroll div:nth-child(5) a
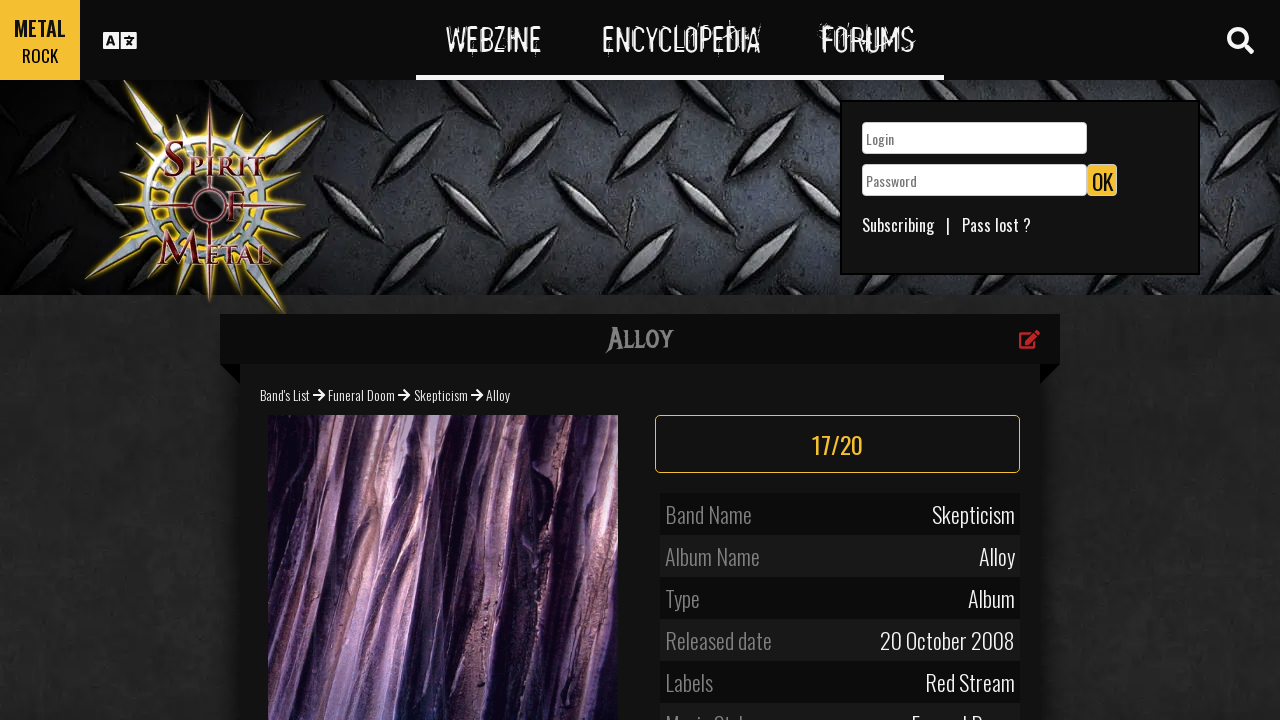

Album details page loaded and profile information displayed
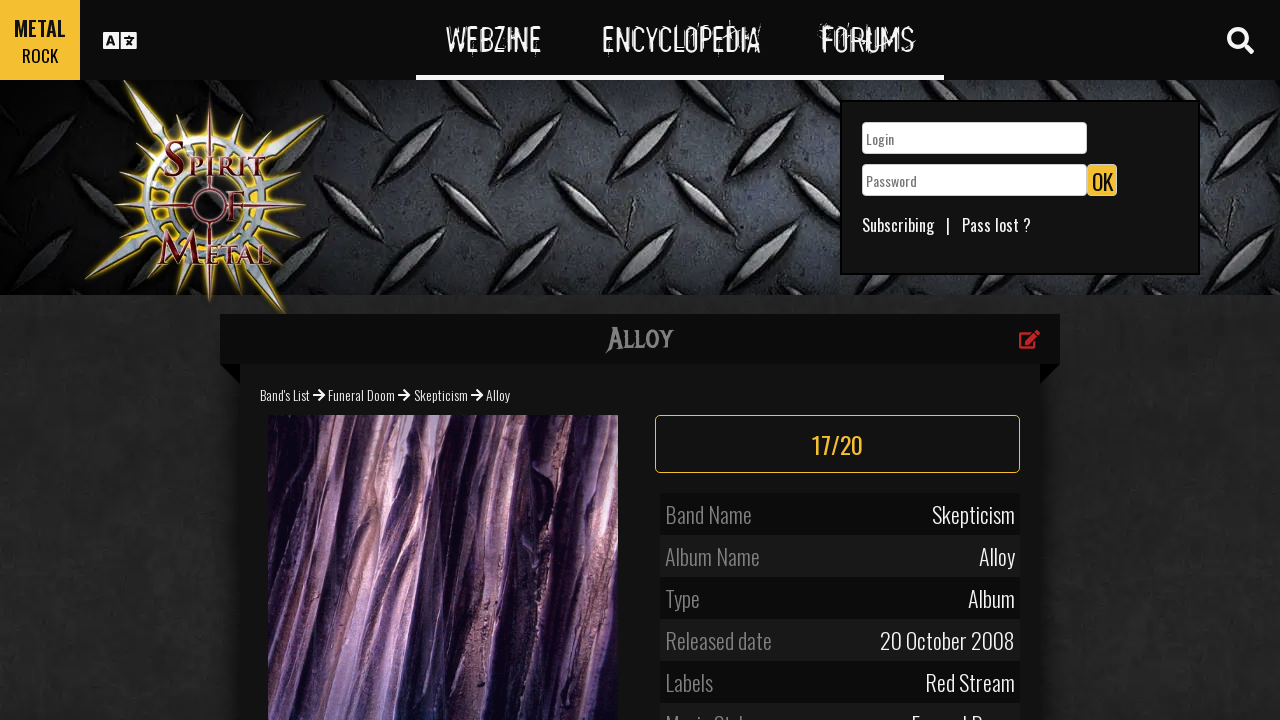

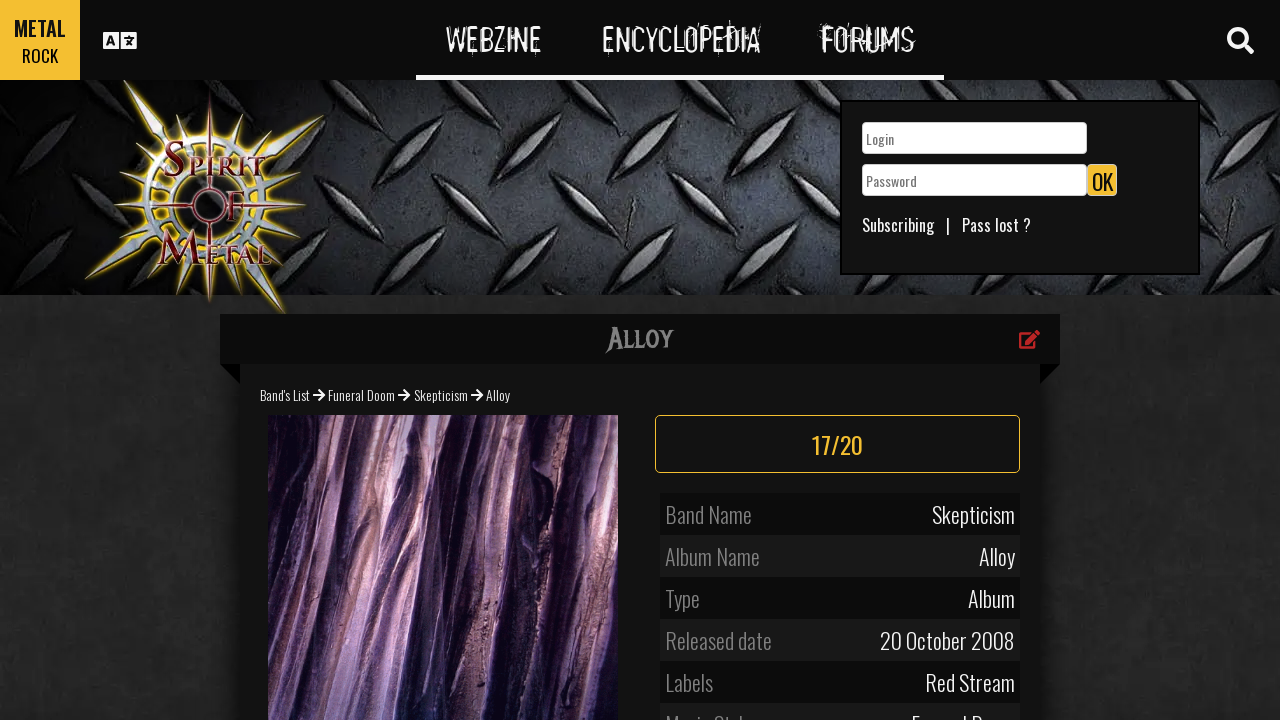